Tests table interaction by searching for a specific text value in table cells and clicking the corresponding delete button

Starting URL: http://the-internet.herokuapp.com/challenging_dom

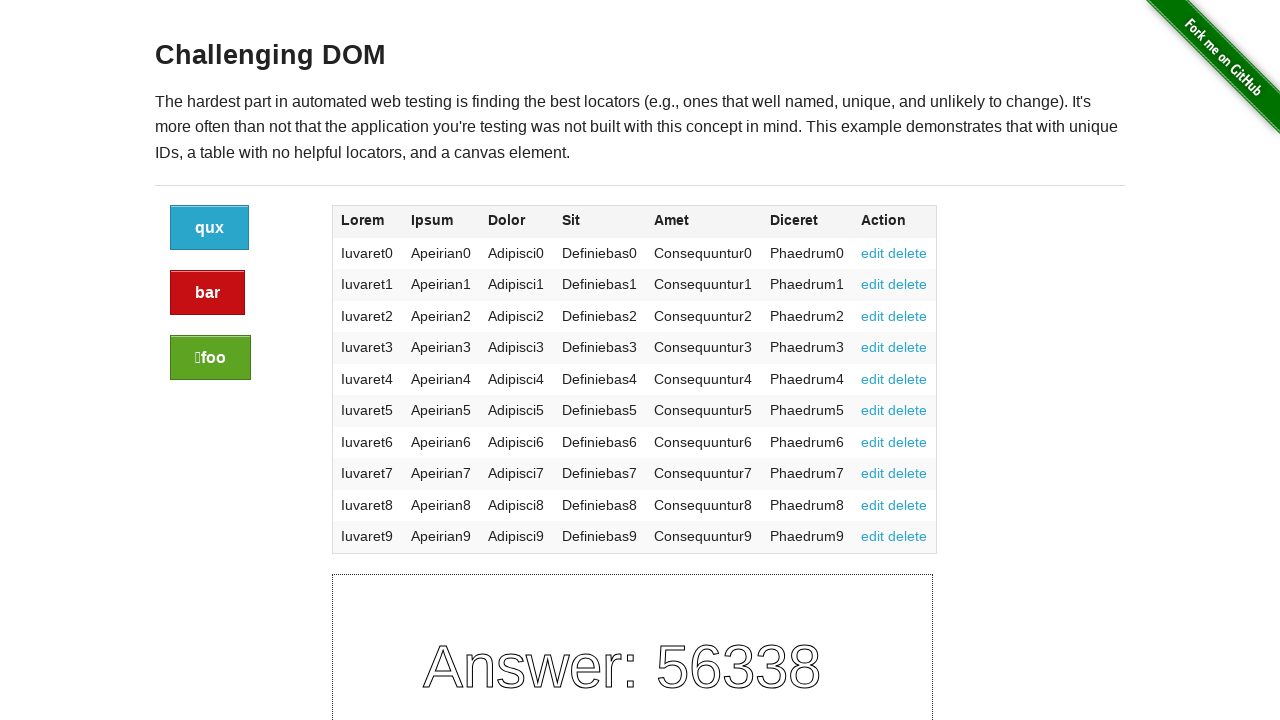

Located table element on the page
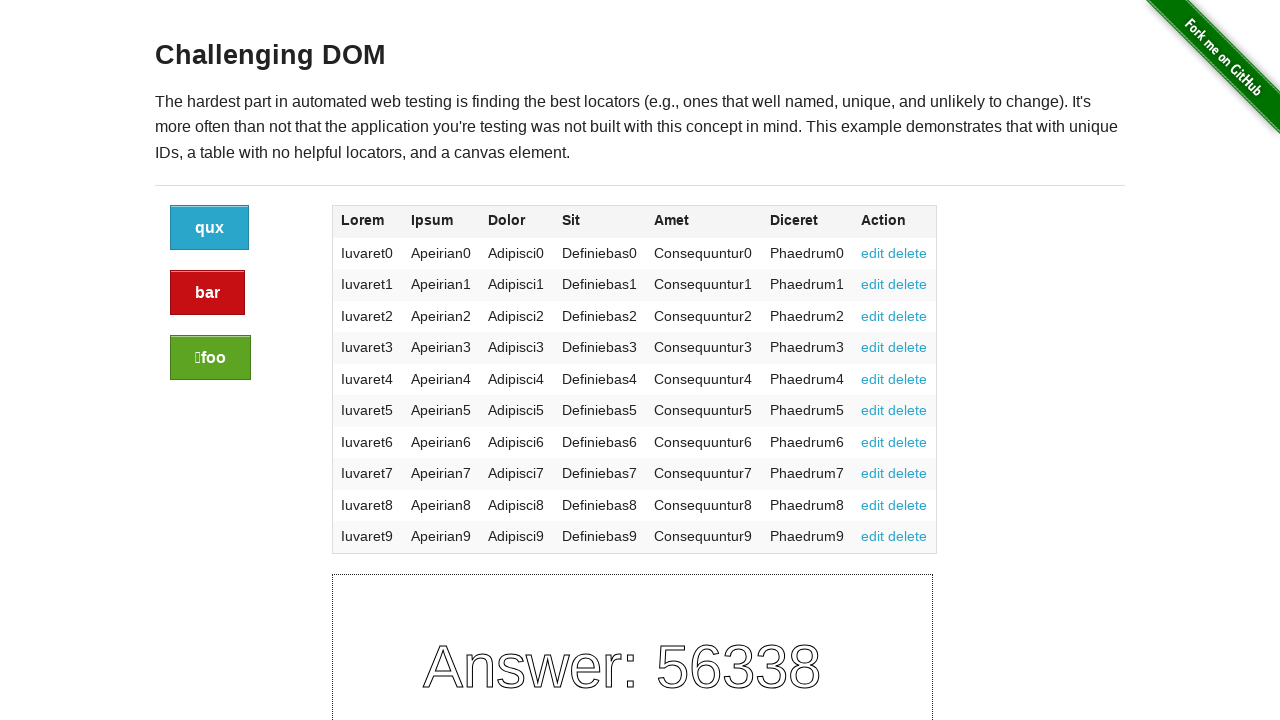

Located all table rows
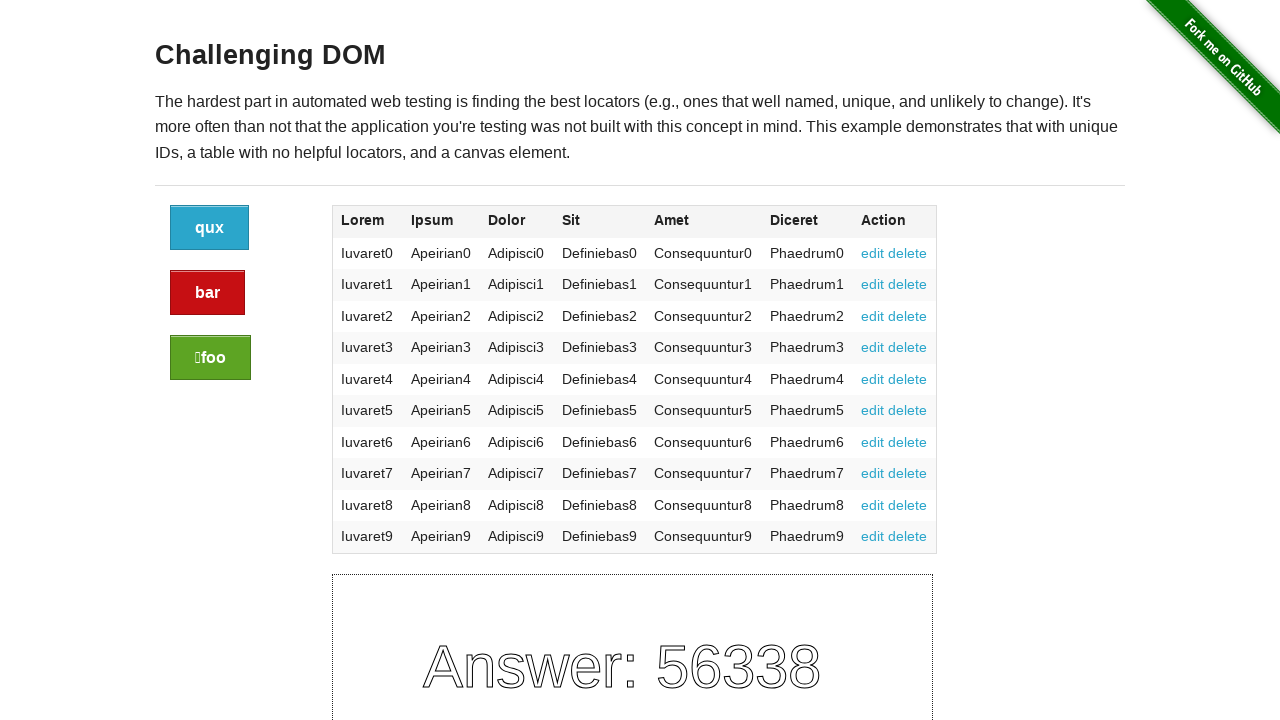

Counted table rows: 11 rows found
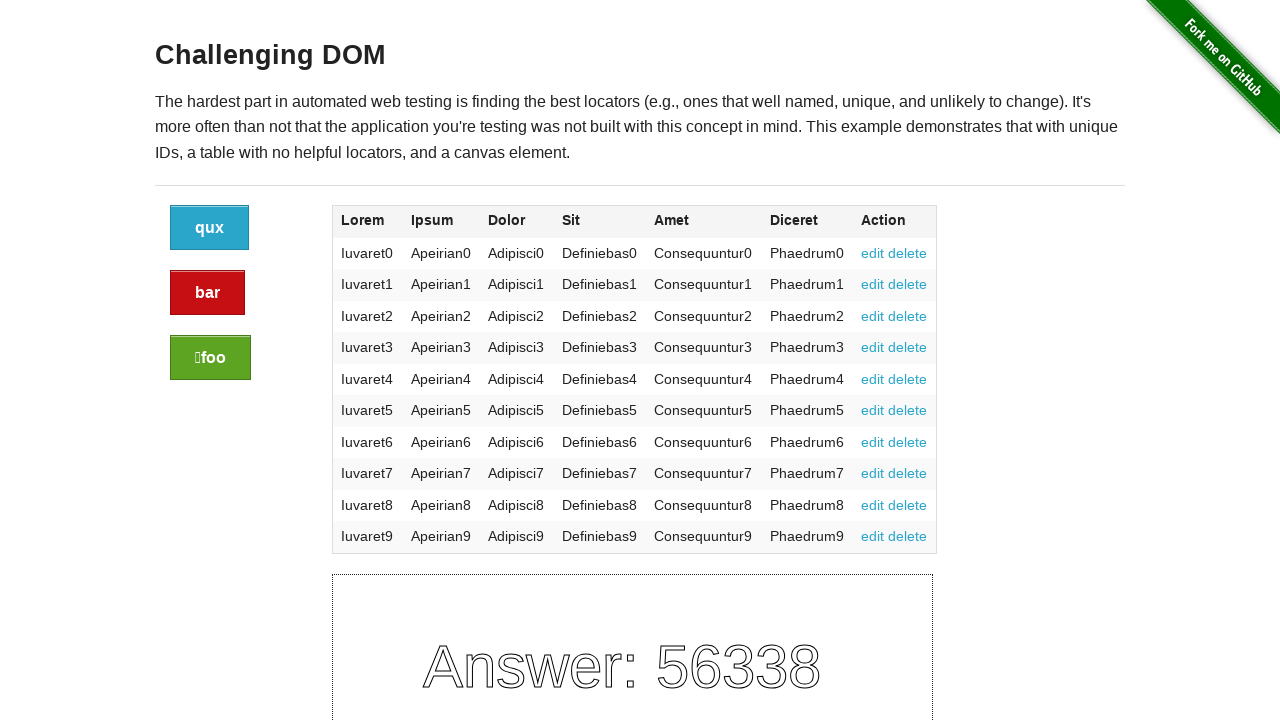

Found target text 'Consequuntur3' in table row 4
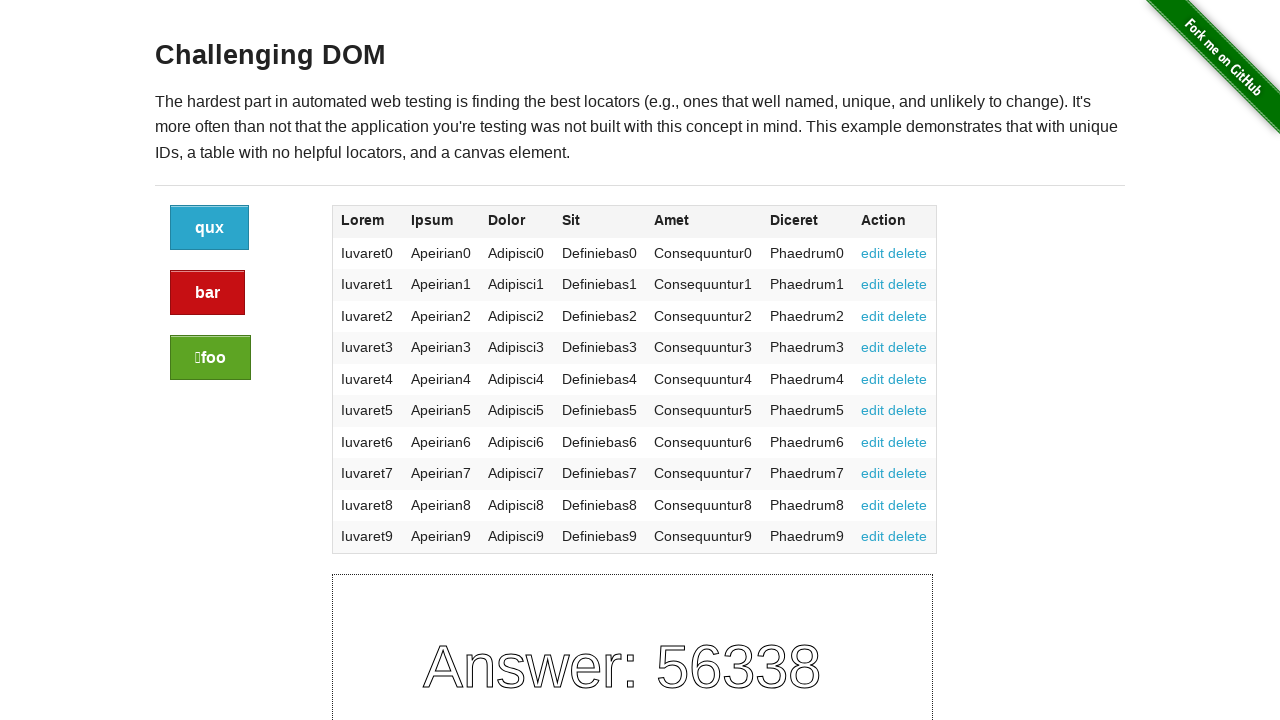

Clicked delete button for row containing 'Consequuntur3' at (908, 347) on xpath=//table >> xpath=//tr >> nth=4 >> td >> nth=6 >> a >> nth=1
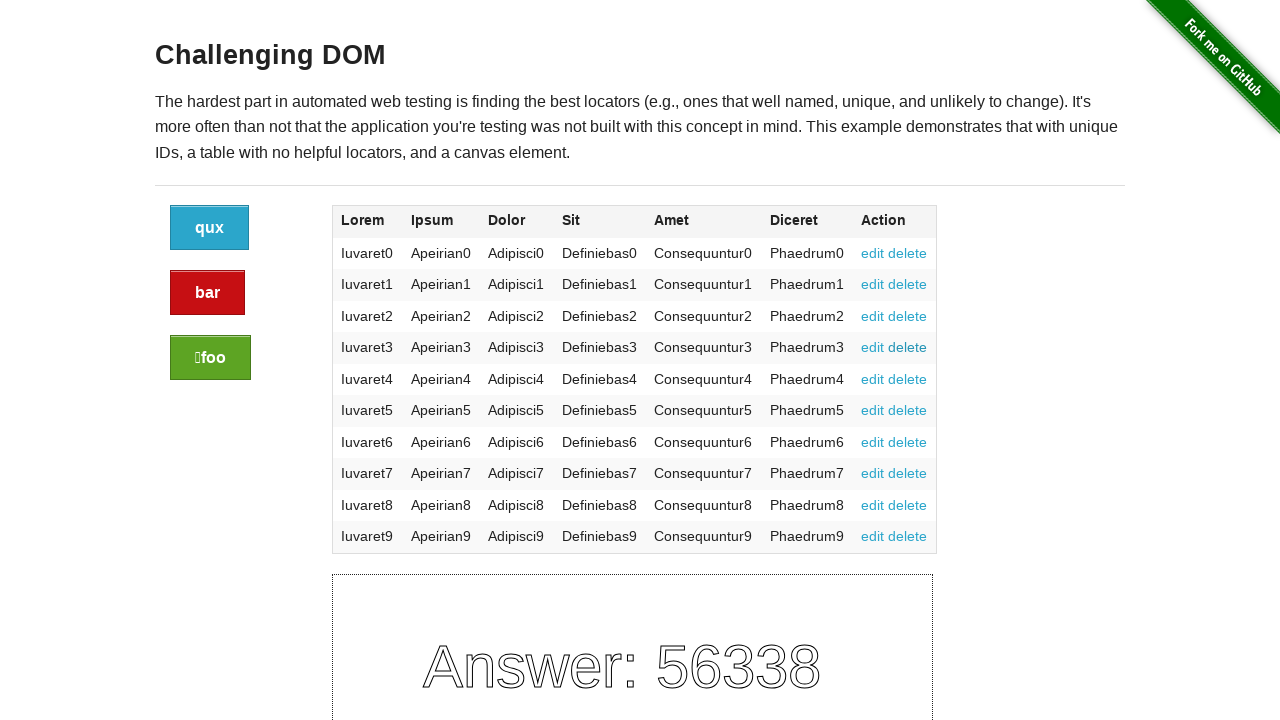

Verified URL changed to include #delete fragment
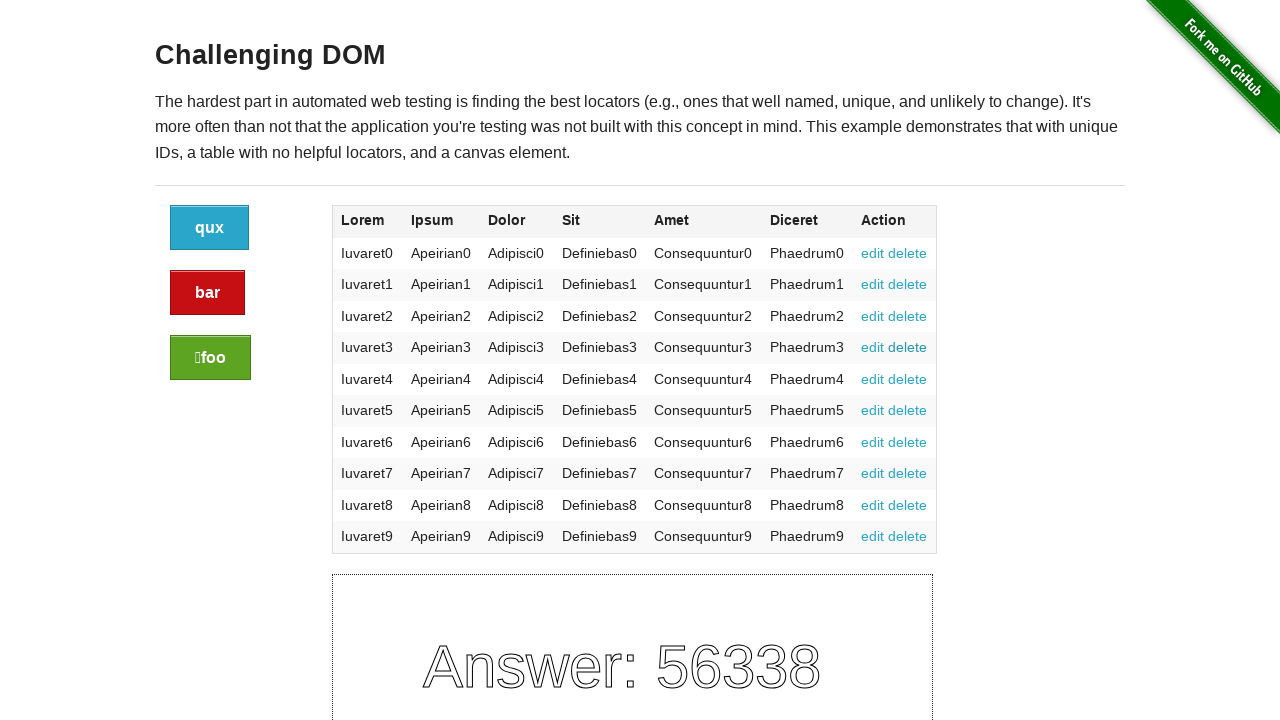

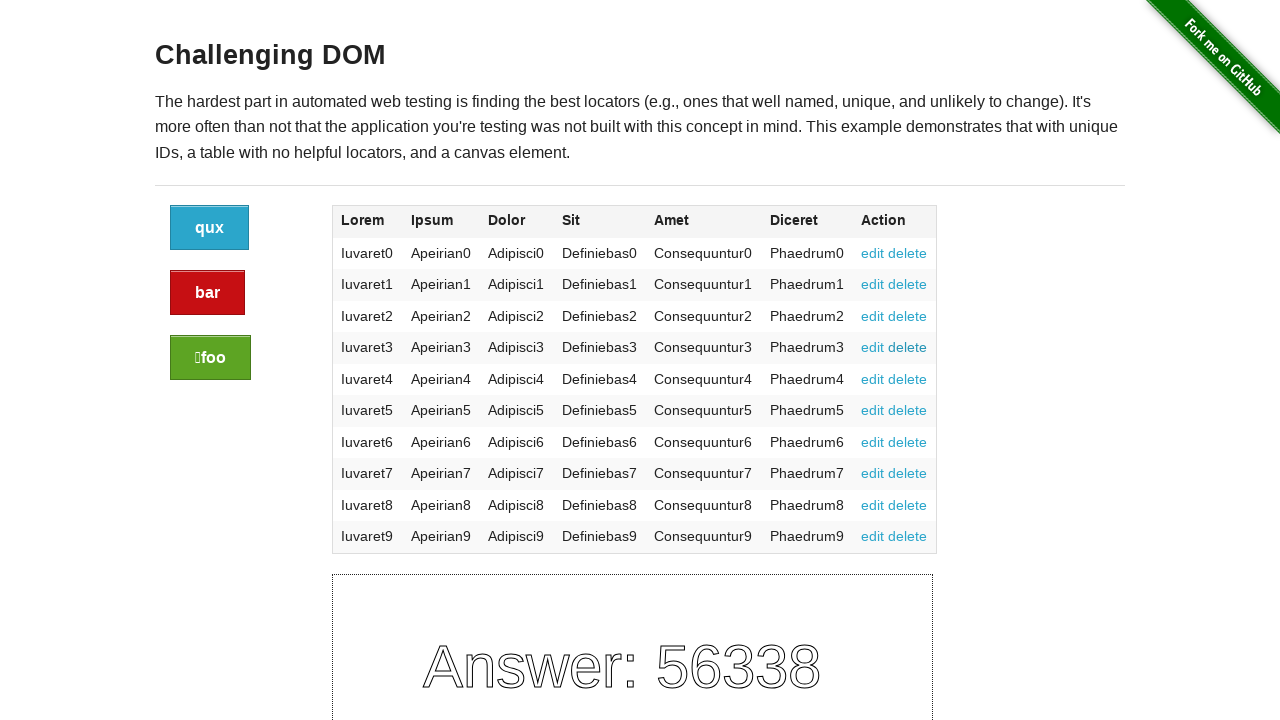